Tests various radio button interactions including selecting options, checking selection states, and toggling selections on a demo form

Starting URL: https://www.leafground.com/radio.xhtml

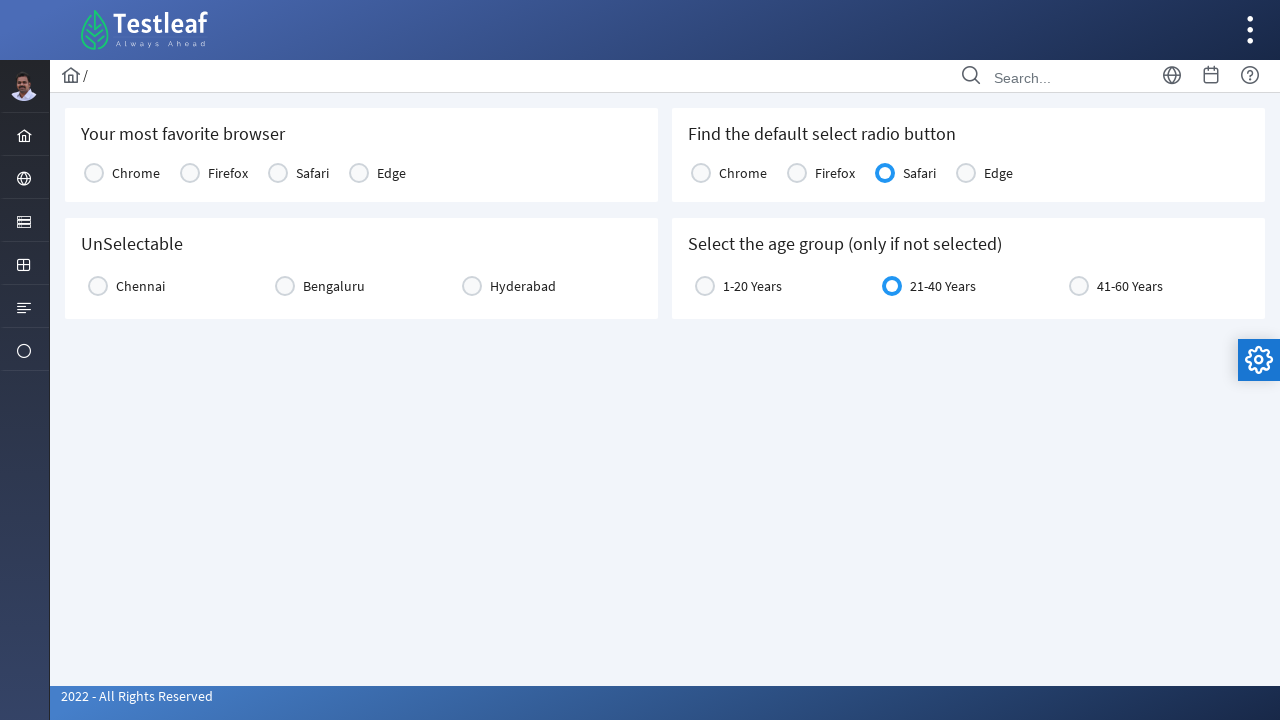

Clicked Chrome radio button for favorite browser at (136, 173) on xpath=(//label[text()='Chrome'])[1]
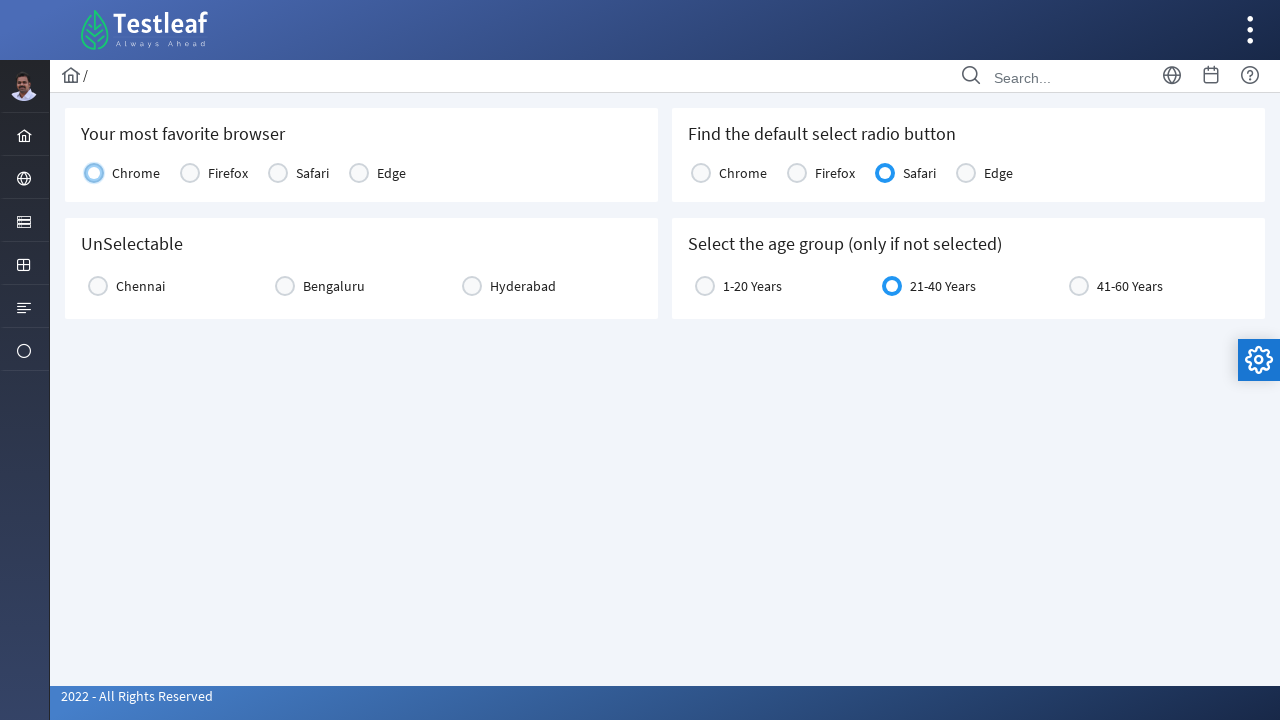

Clicked Chennai radio button option at (140, 286) on xpath=//label[text()='Chennai']
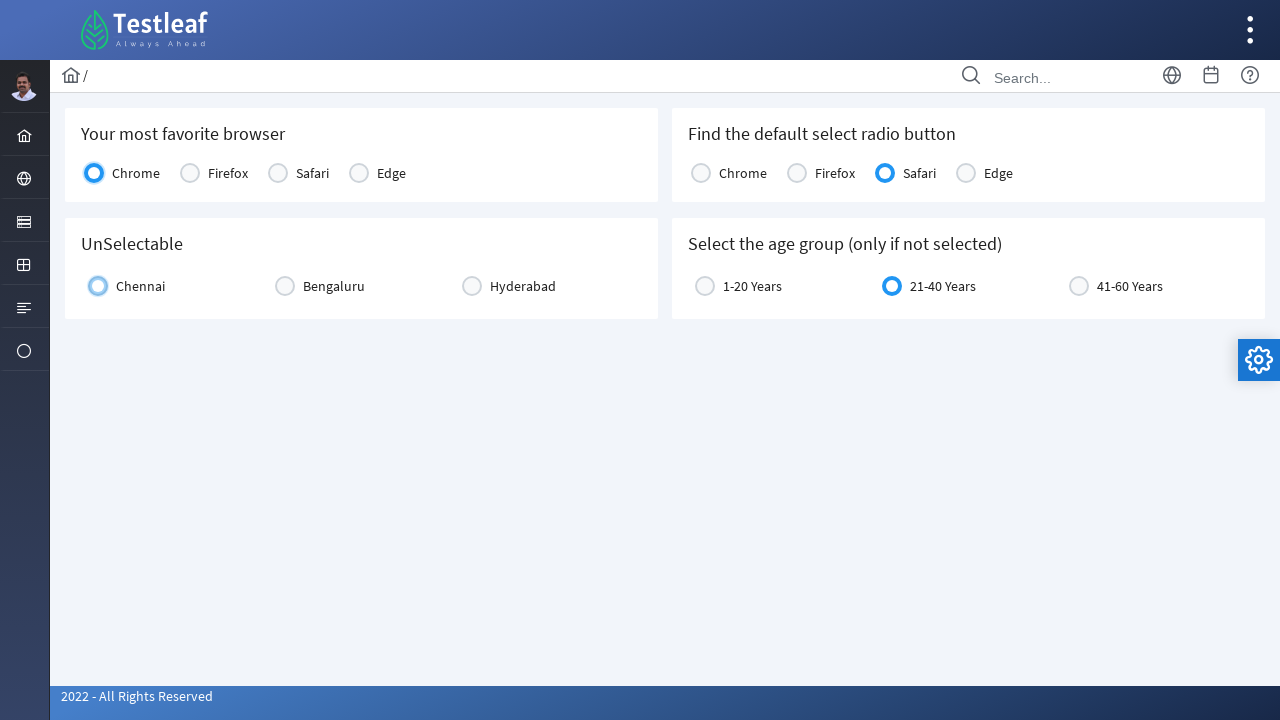

Located Chennai input element
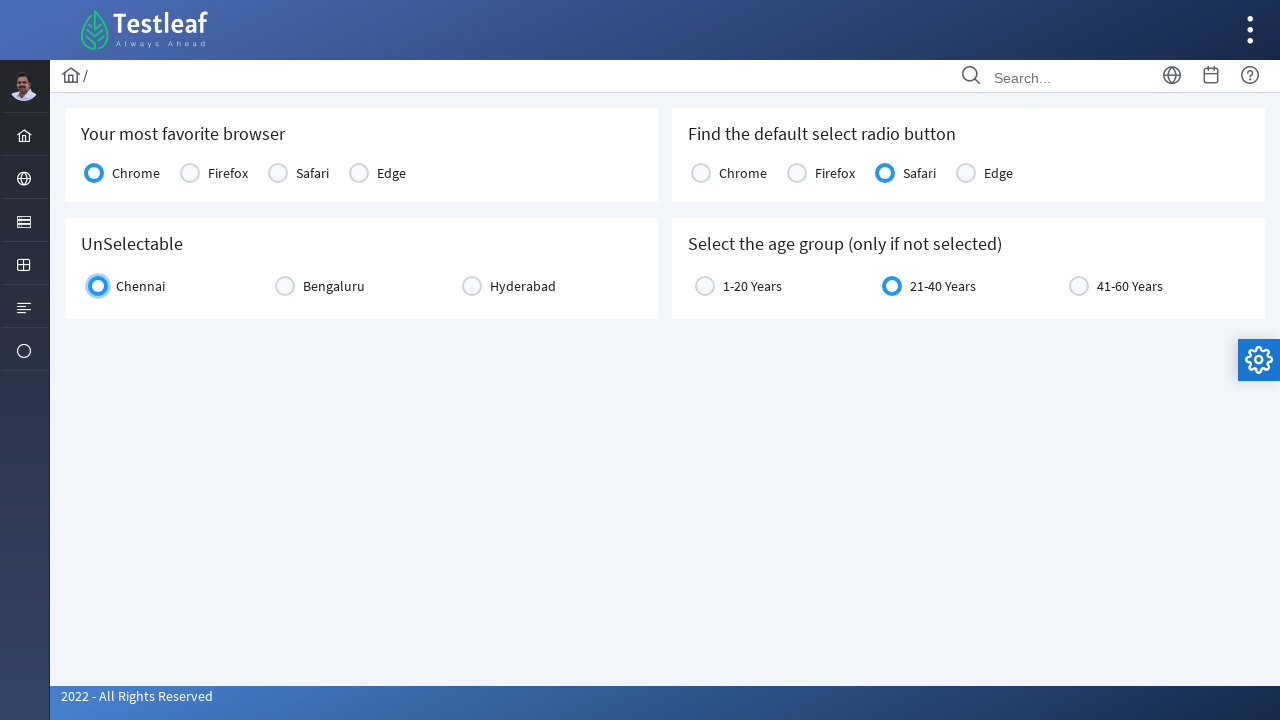

Verified Chennai is already selected
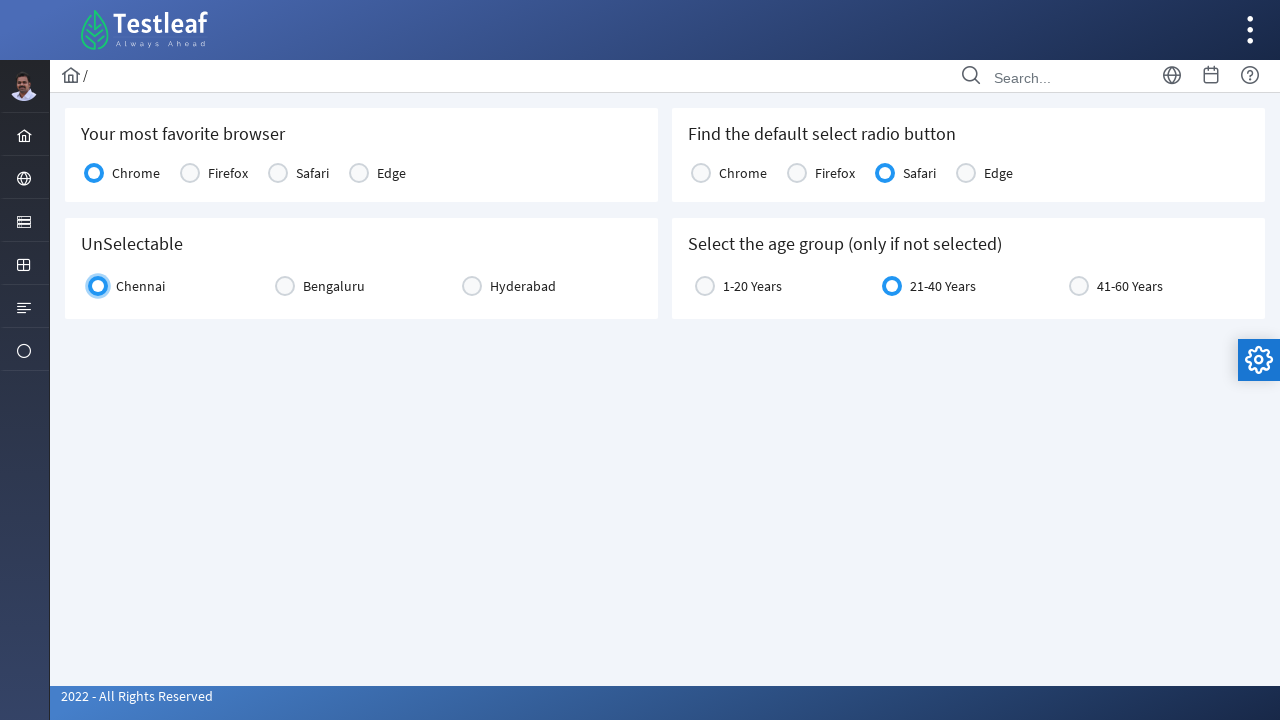

Located Safari input element
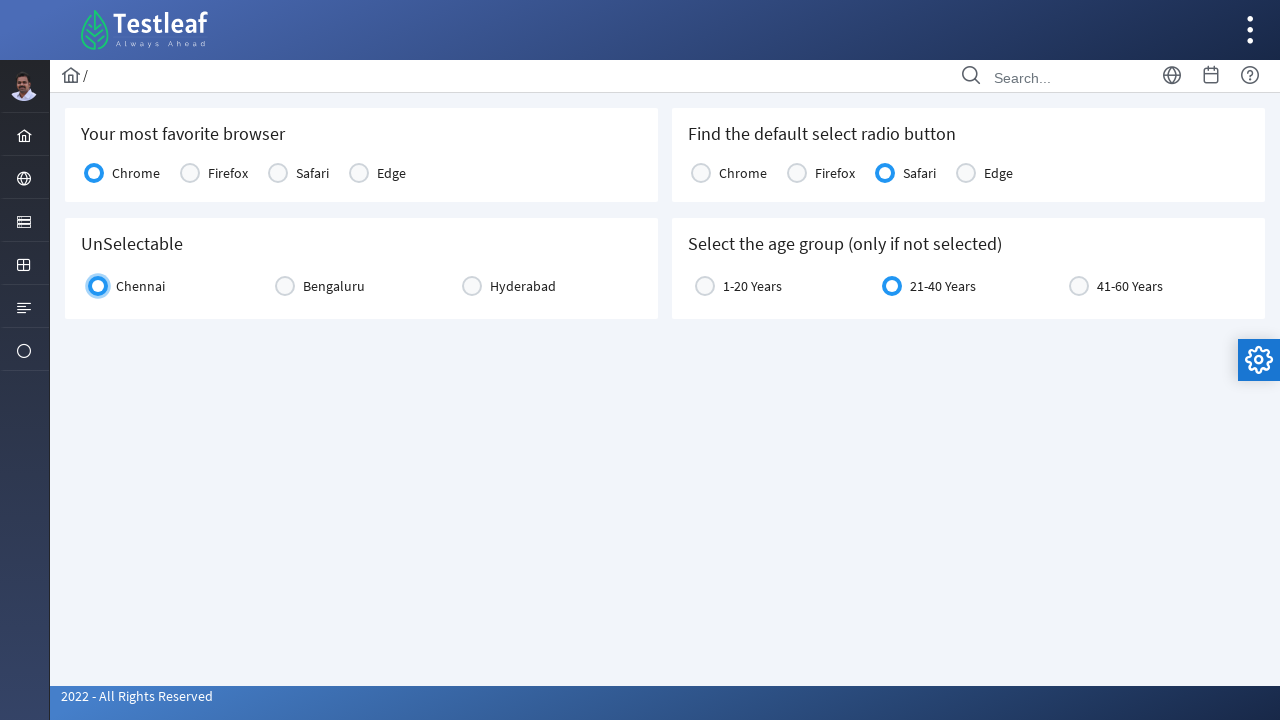

Checked Safari default selection status: True
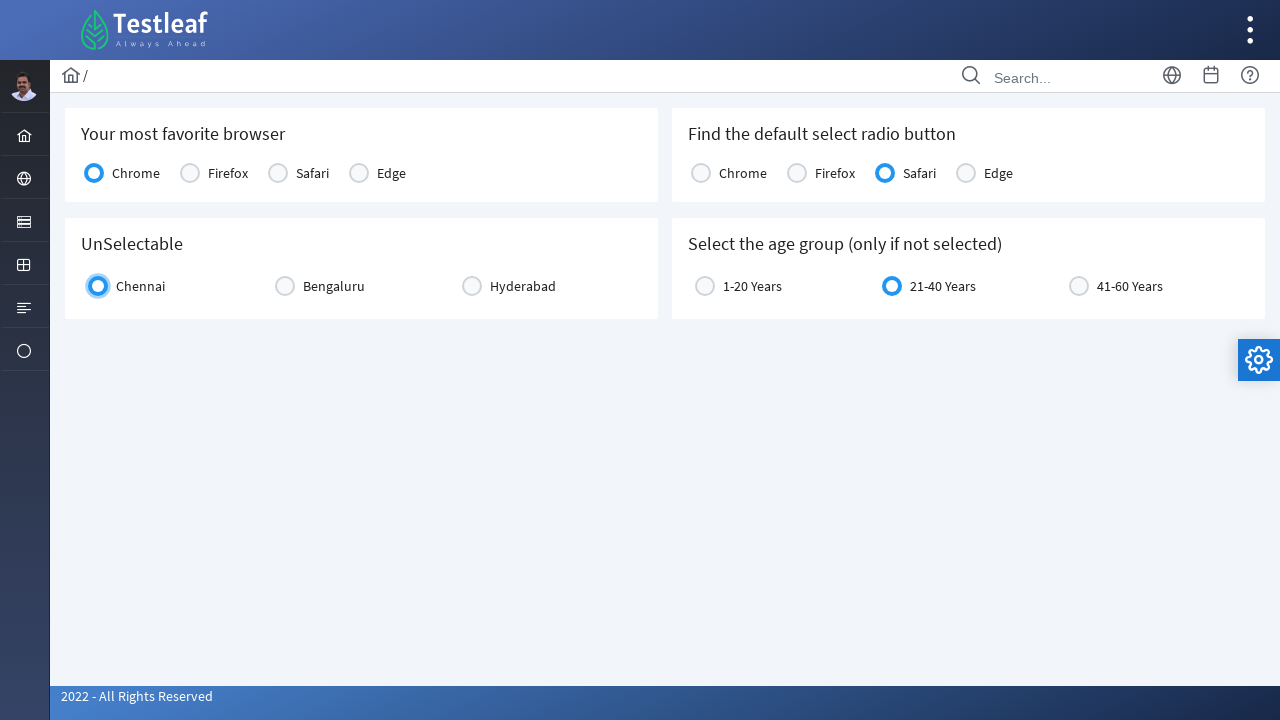

Located 21-40 Years age group input element
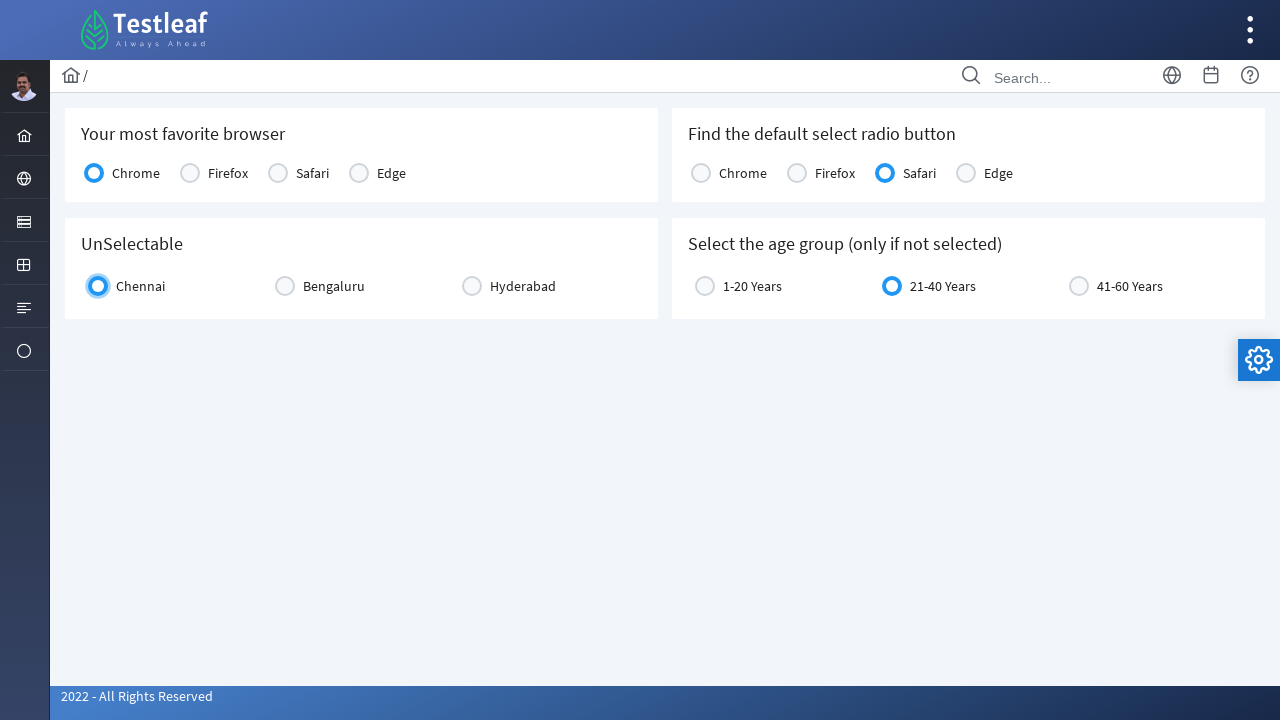

Checked 21-40 Years age group selection status: True
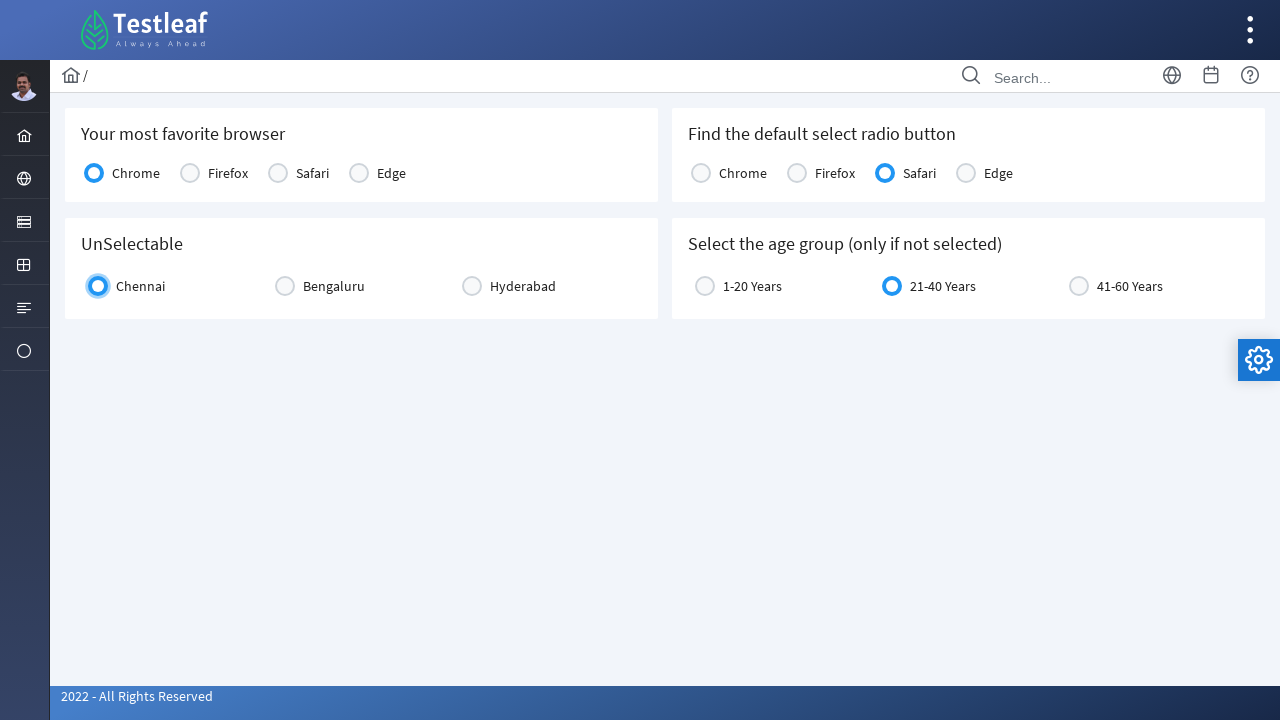

Verified 21-40 Years age group is already selected
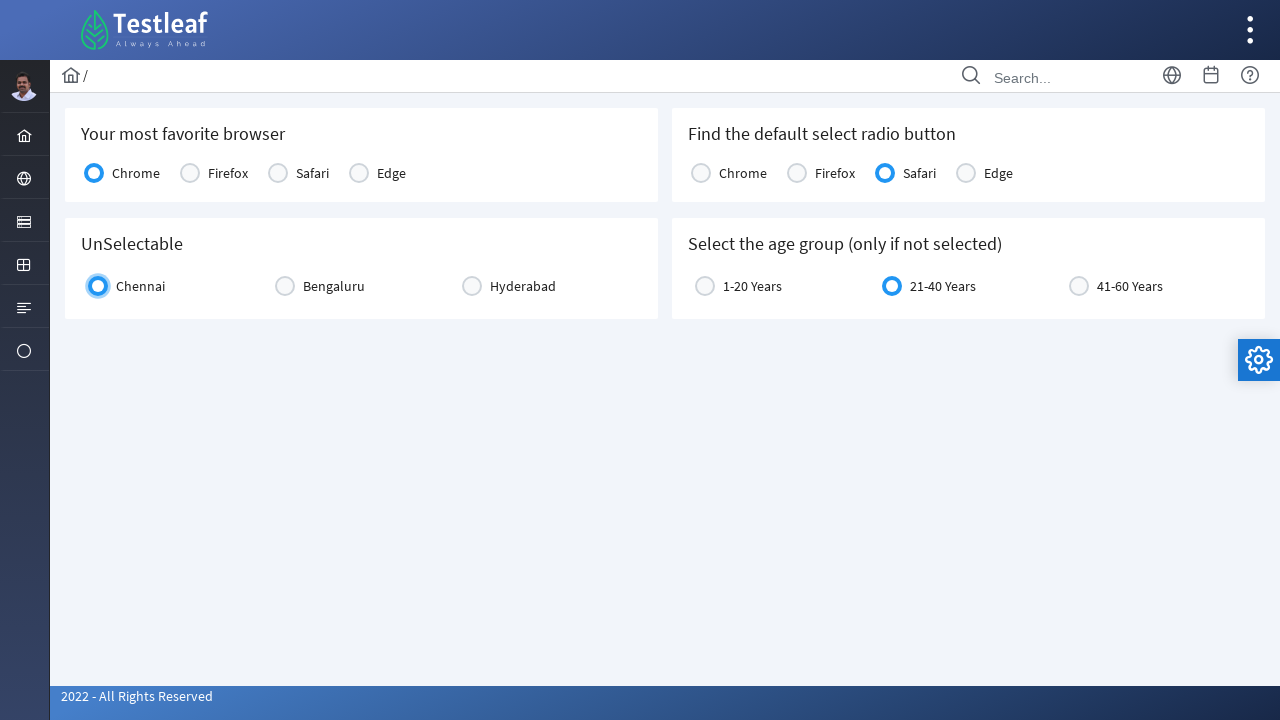

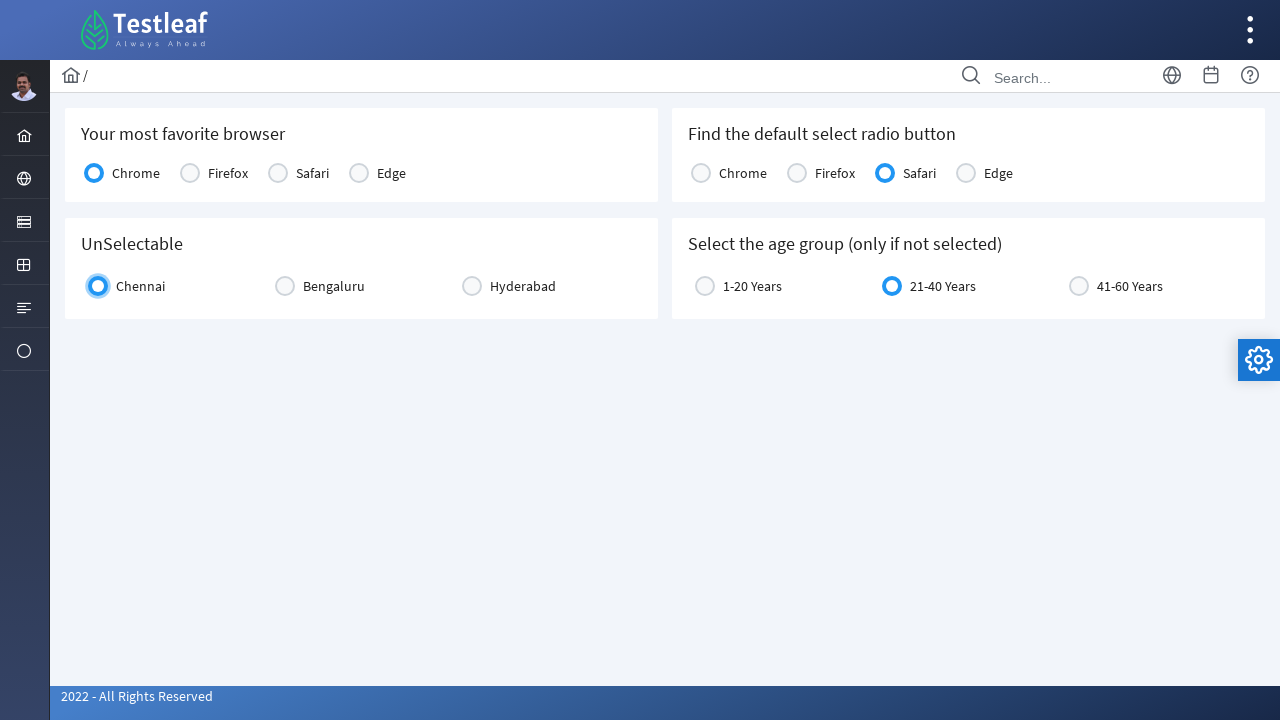